Tests radio button functionality by clicking each radio button on the page and verifying it becomes selected

Starting URL: https://rahulshettyacademy.com/AutomationPractice/

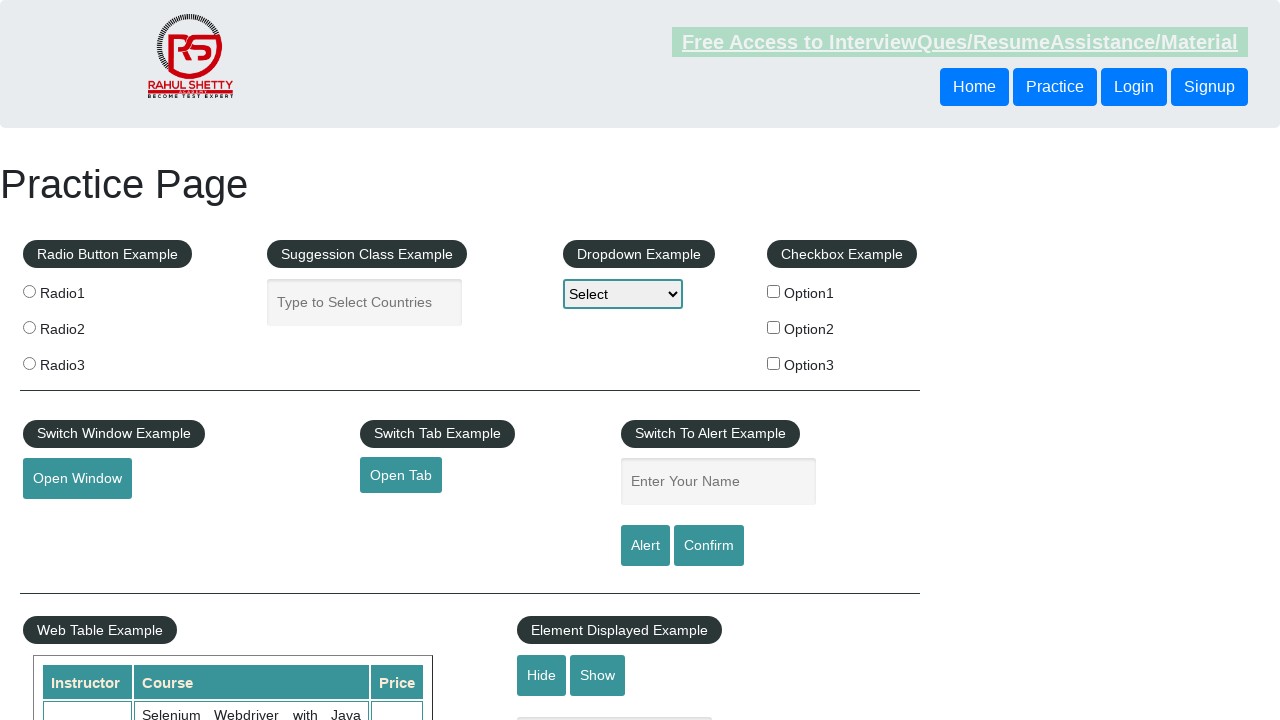

Navigated to AutomationPractice page
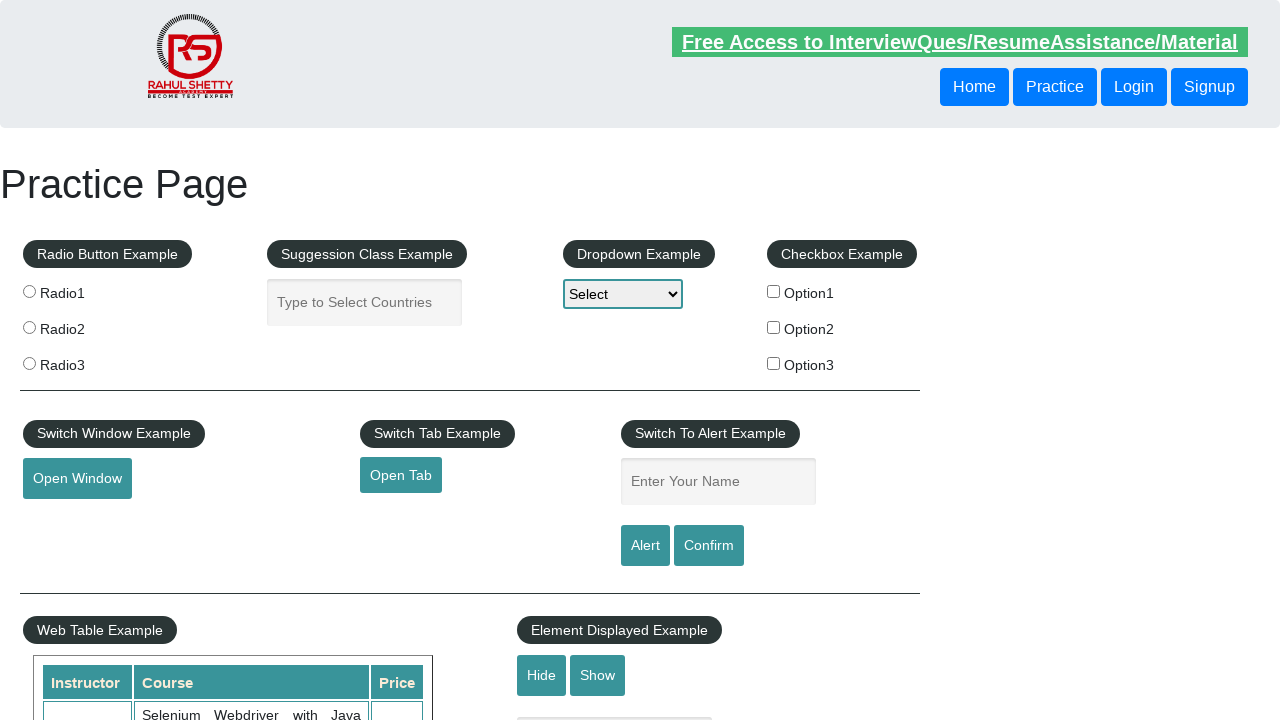

Located all radio buttons on the page
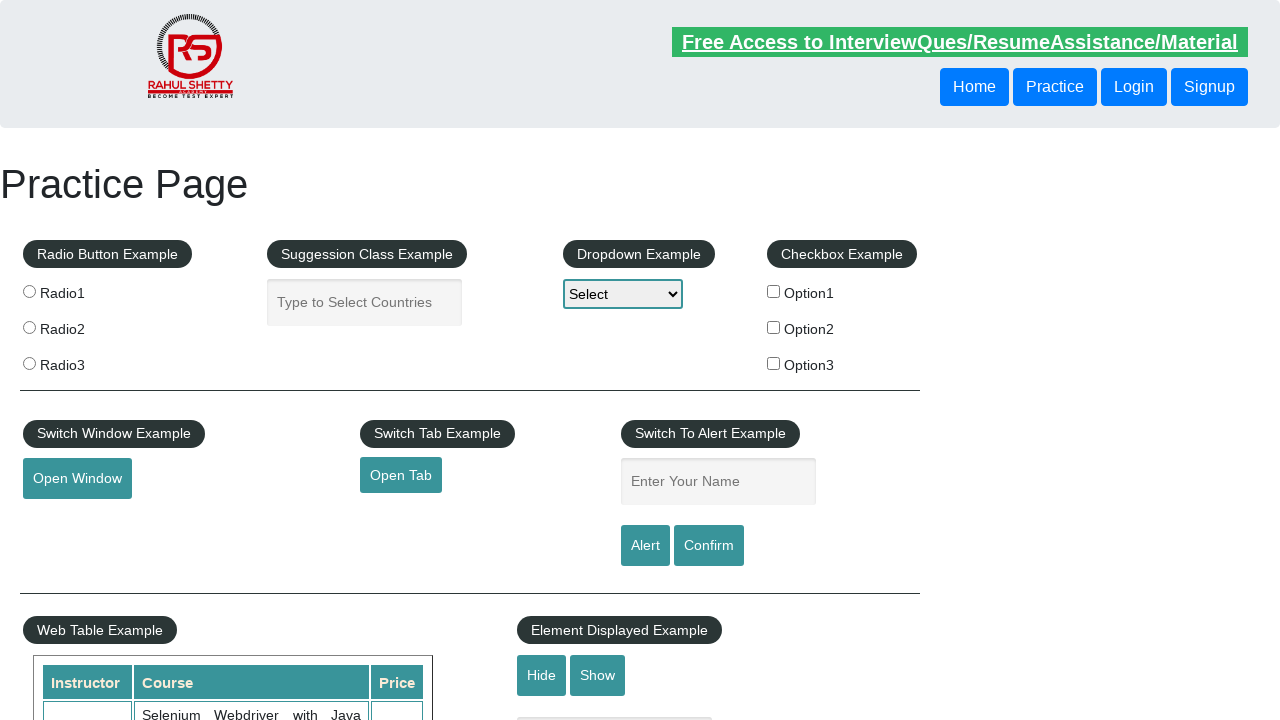

Found 3 radio buttons
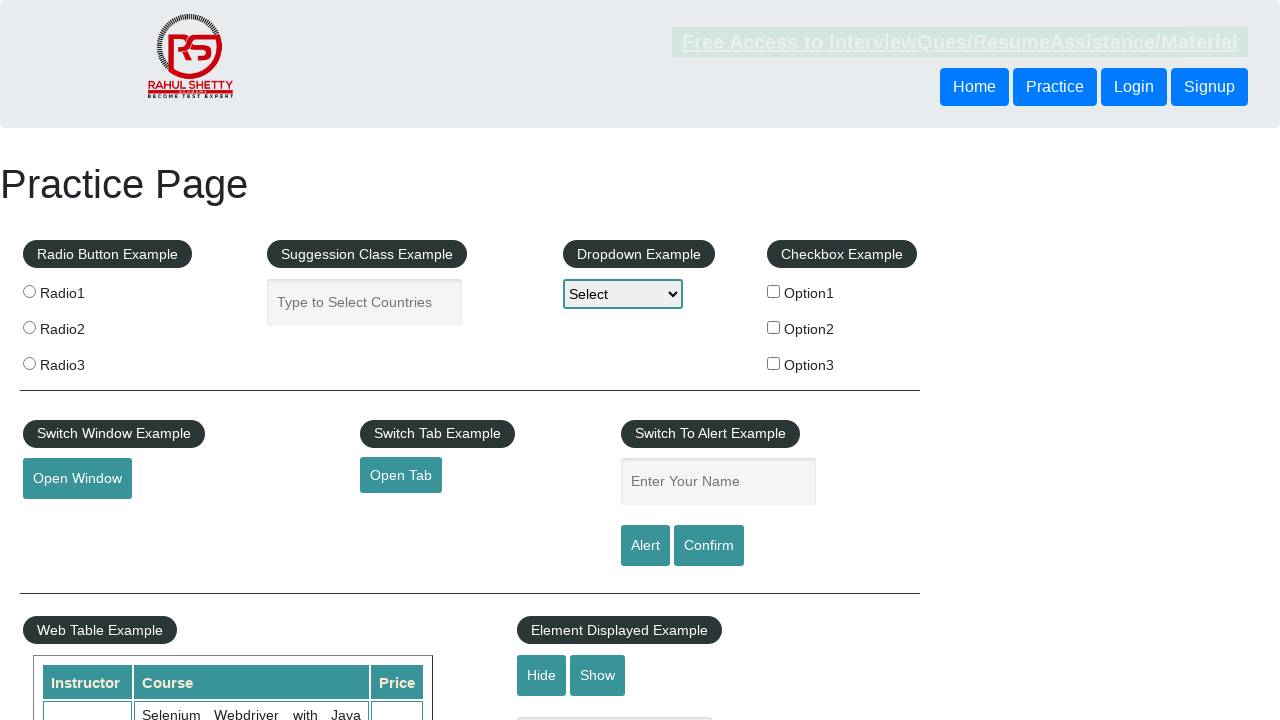

Selected radio button 1
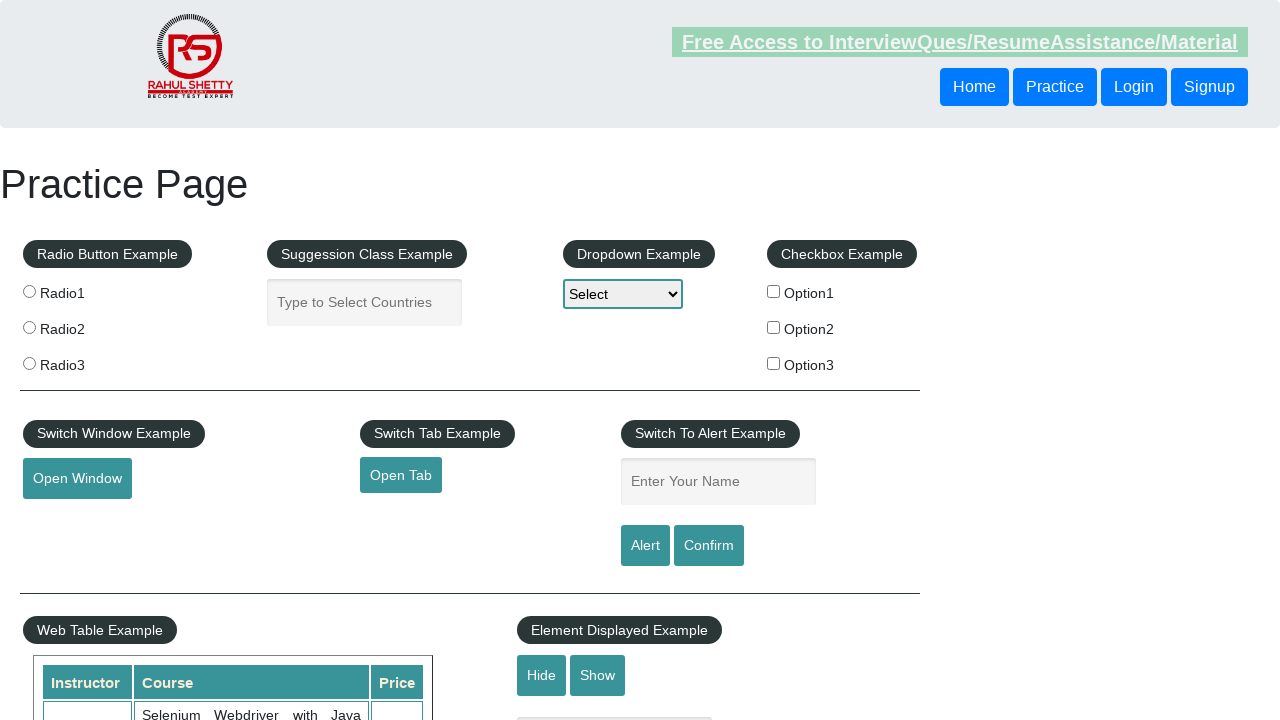

Clicked radio button 1 at (29, 291) on input[name='radioButton'] >> nth=0
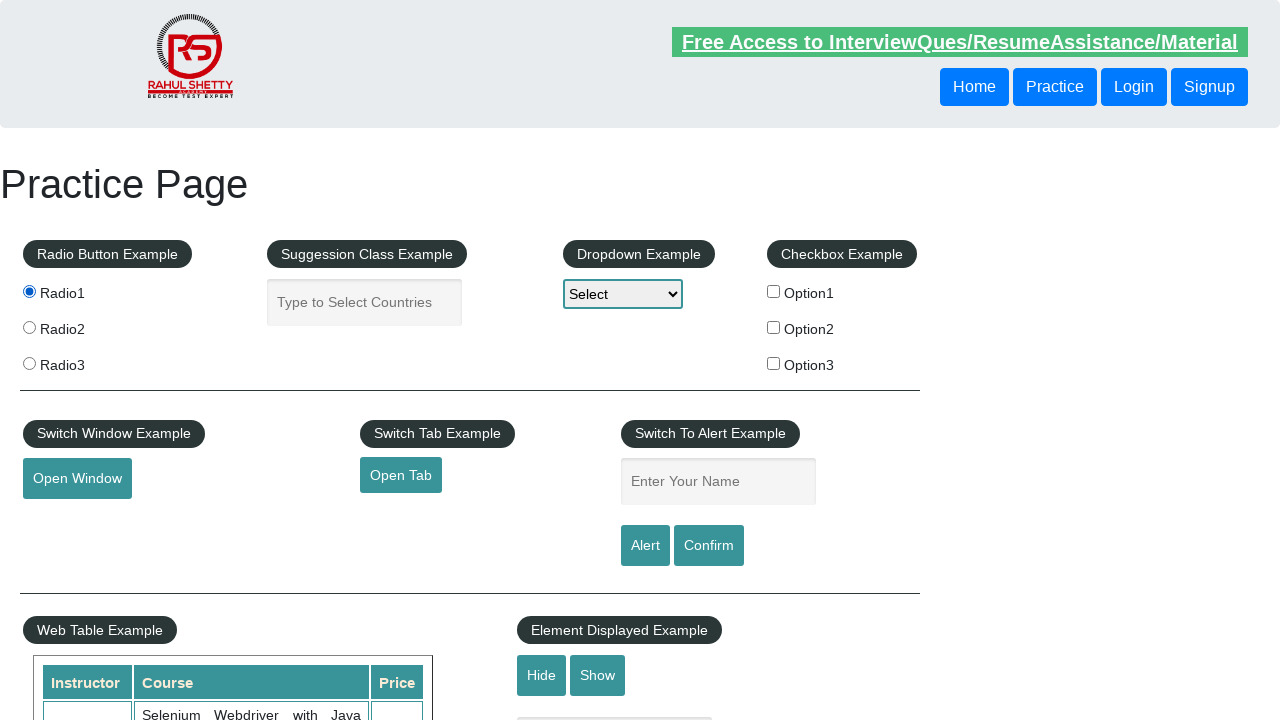

Verified radio button 1 is selected
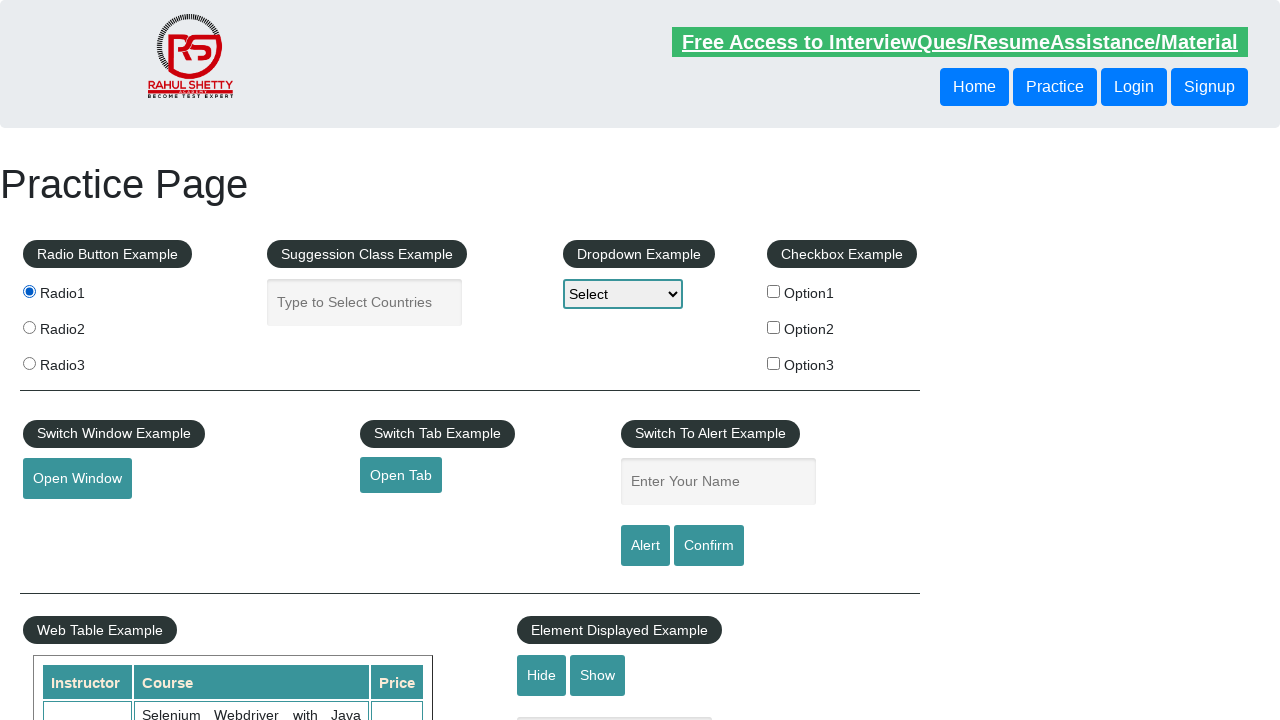

Selected radio button 2
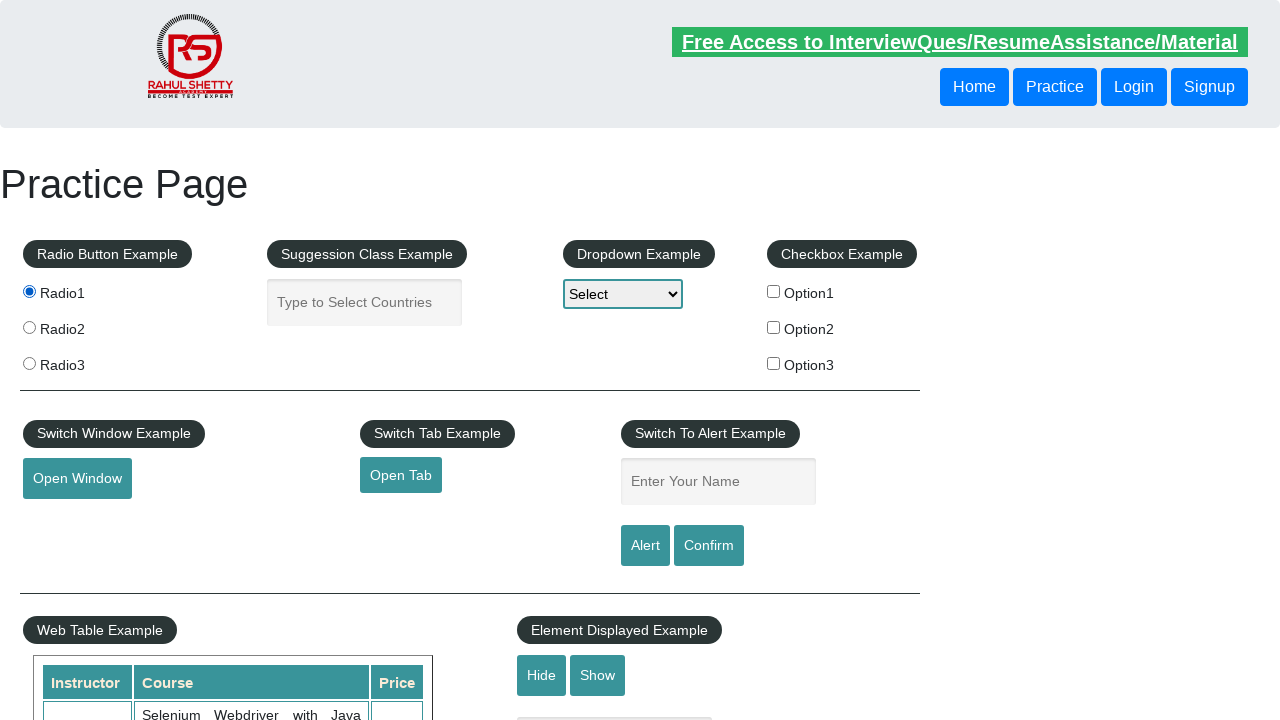

Clicked radio button 2 at (29, 327) on input[name='radioButton'] >> nth=1
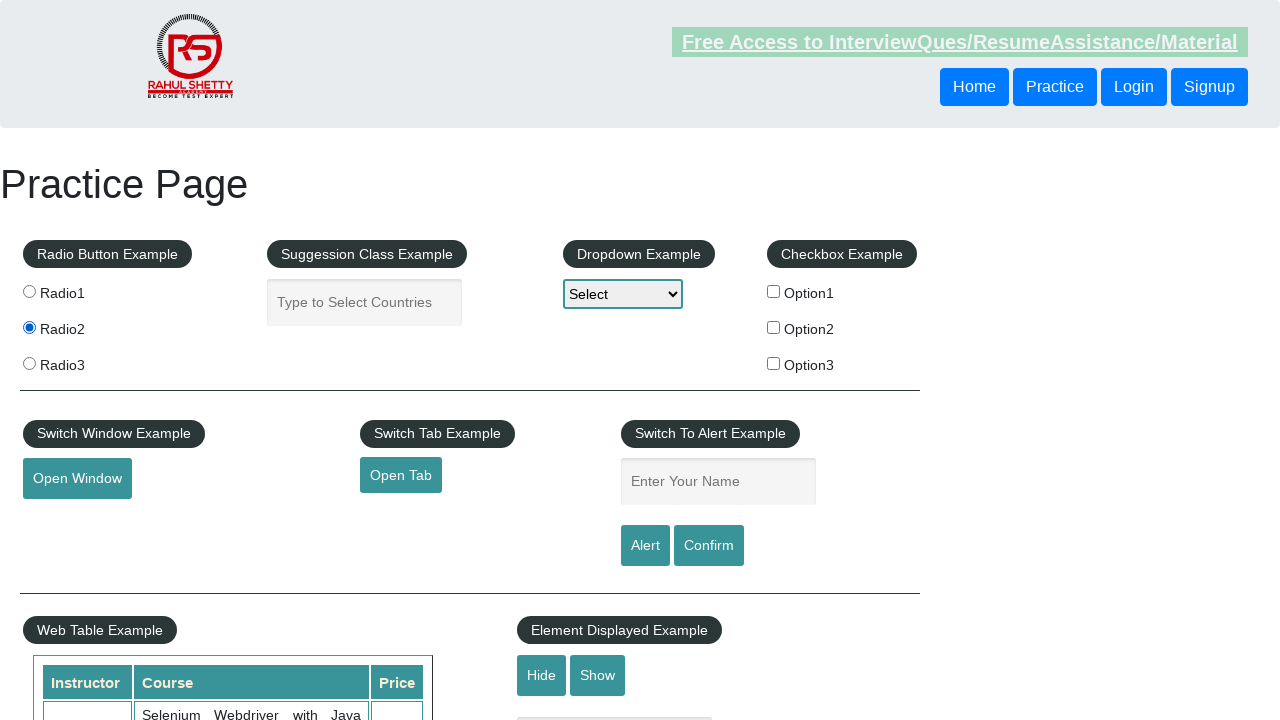

Verified radio button 2 is selected
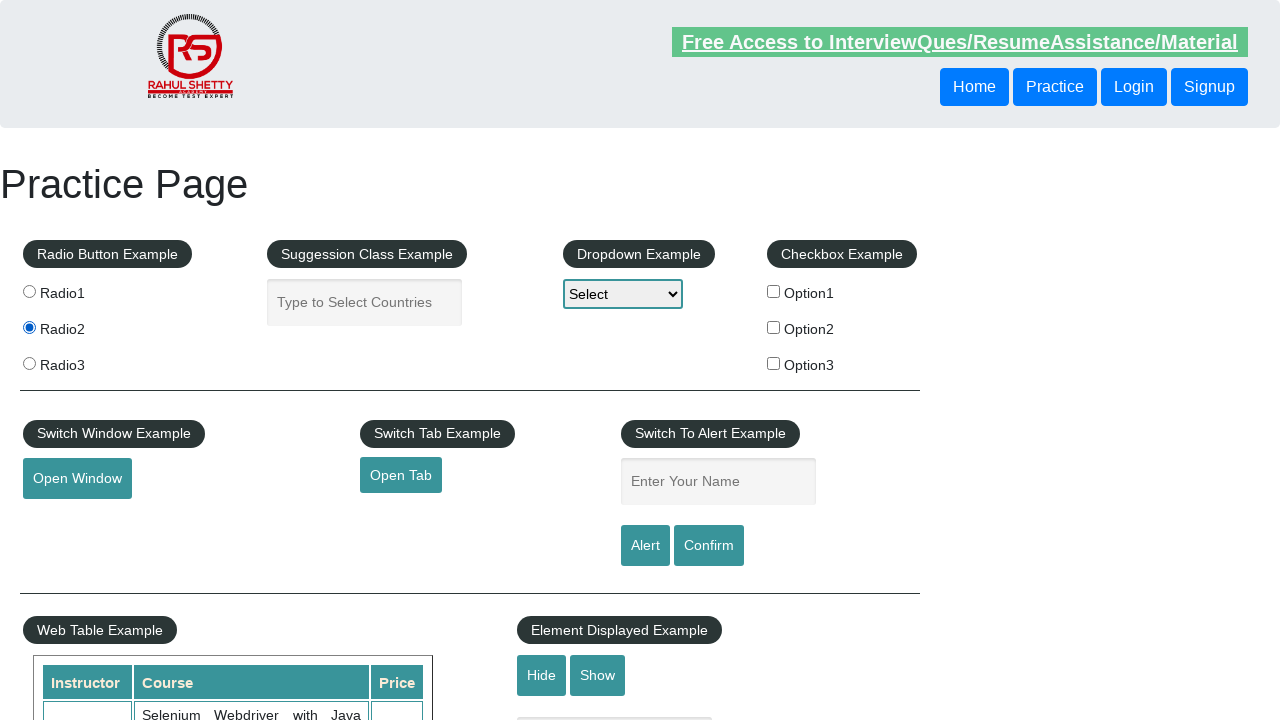

Selected radio button 3
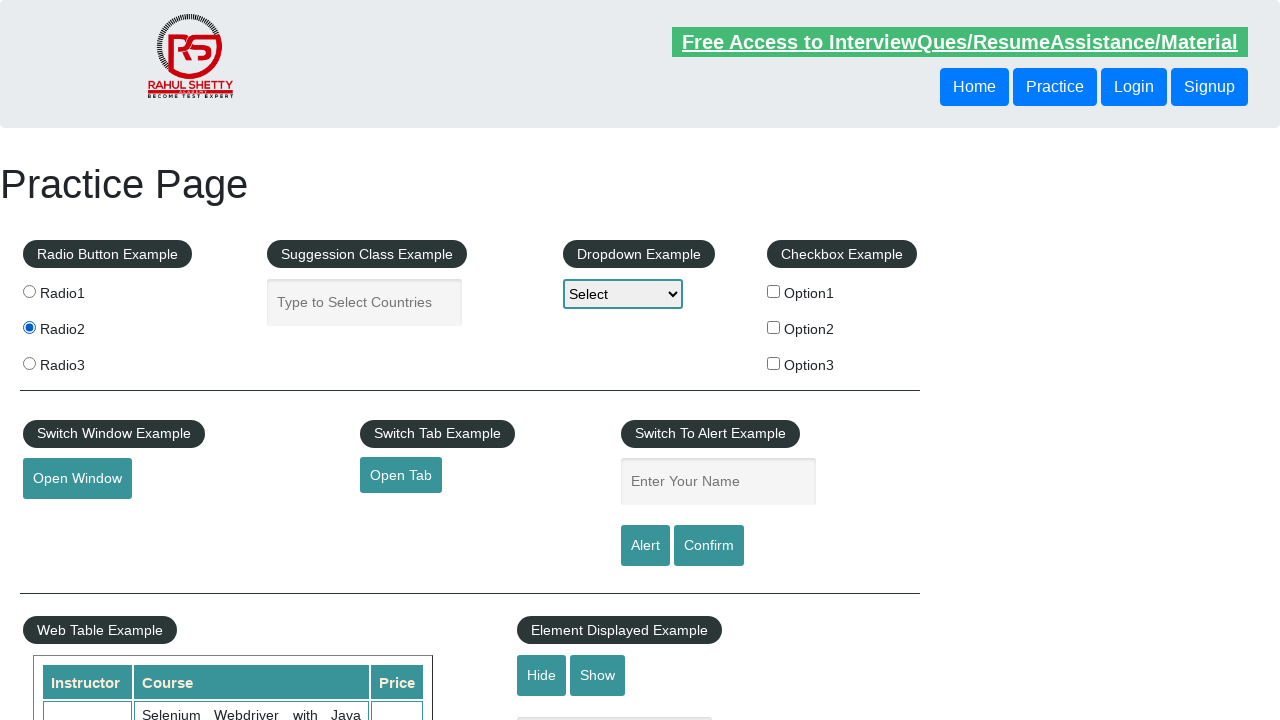

Clicked radio button 3 at (29, 363) on input[name='radioButton'] >> nth=2
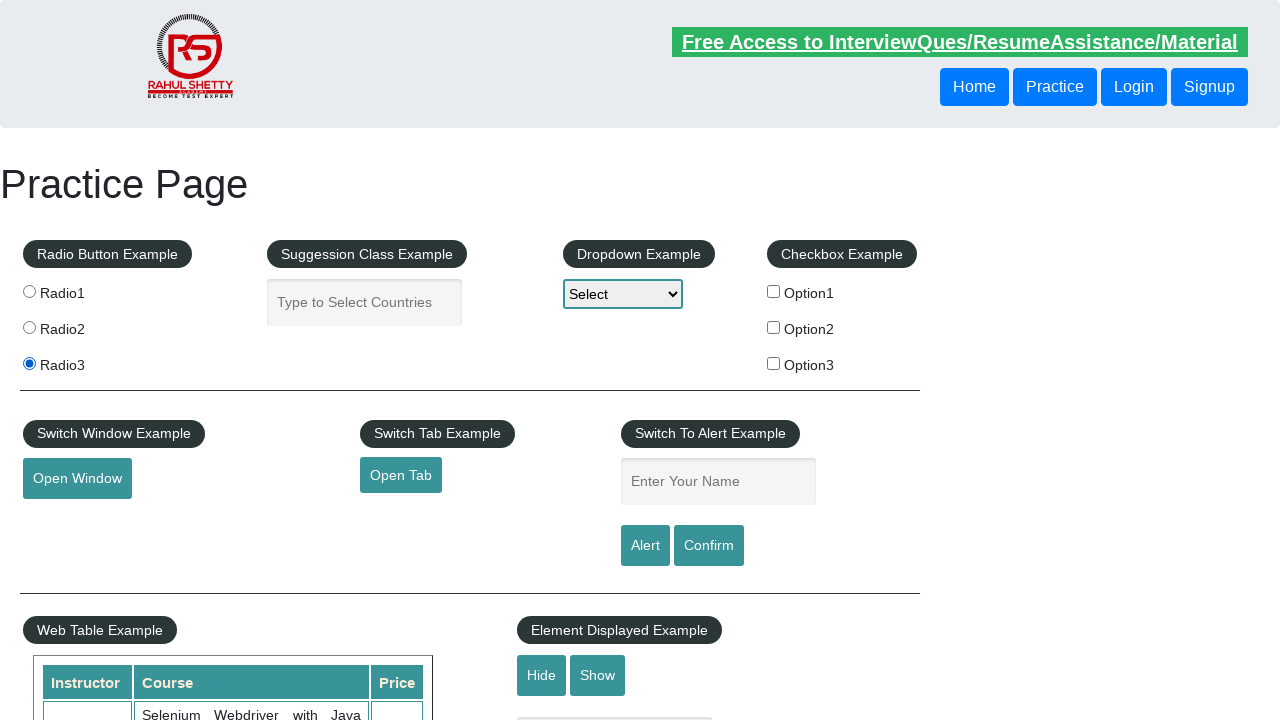

Verified radio button 3 is selected
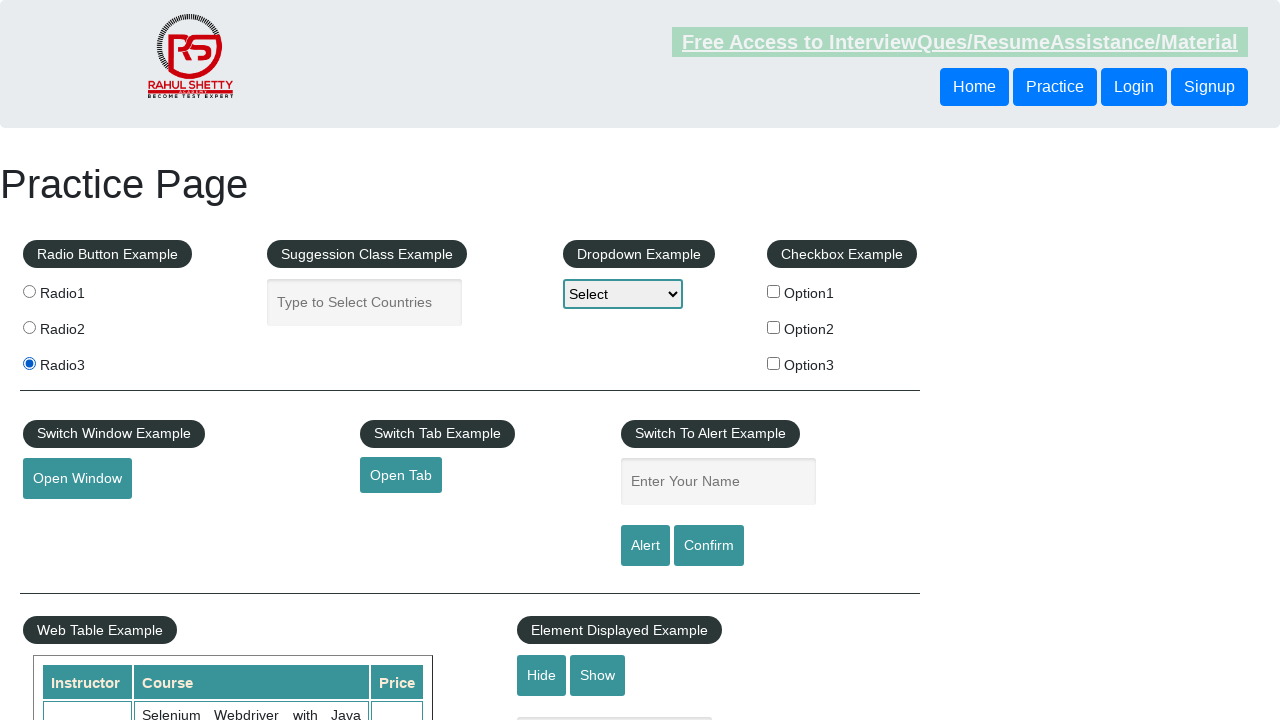

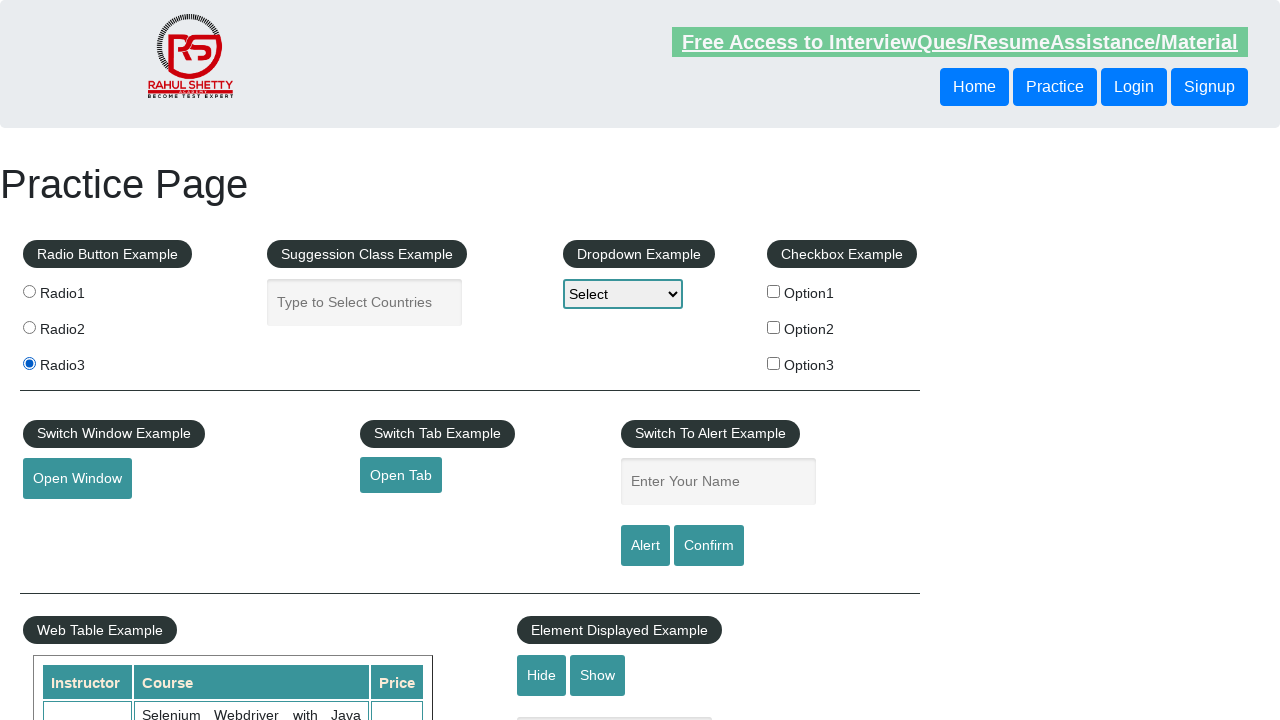